Tests adding an Apple Monitor 24 to the shopping cart by navigating to the Monitors category, selecting the product, adding it to cart, and verifying it appears in the cart.

Starting URL: https://www.demoblaze.com/

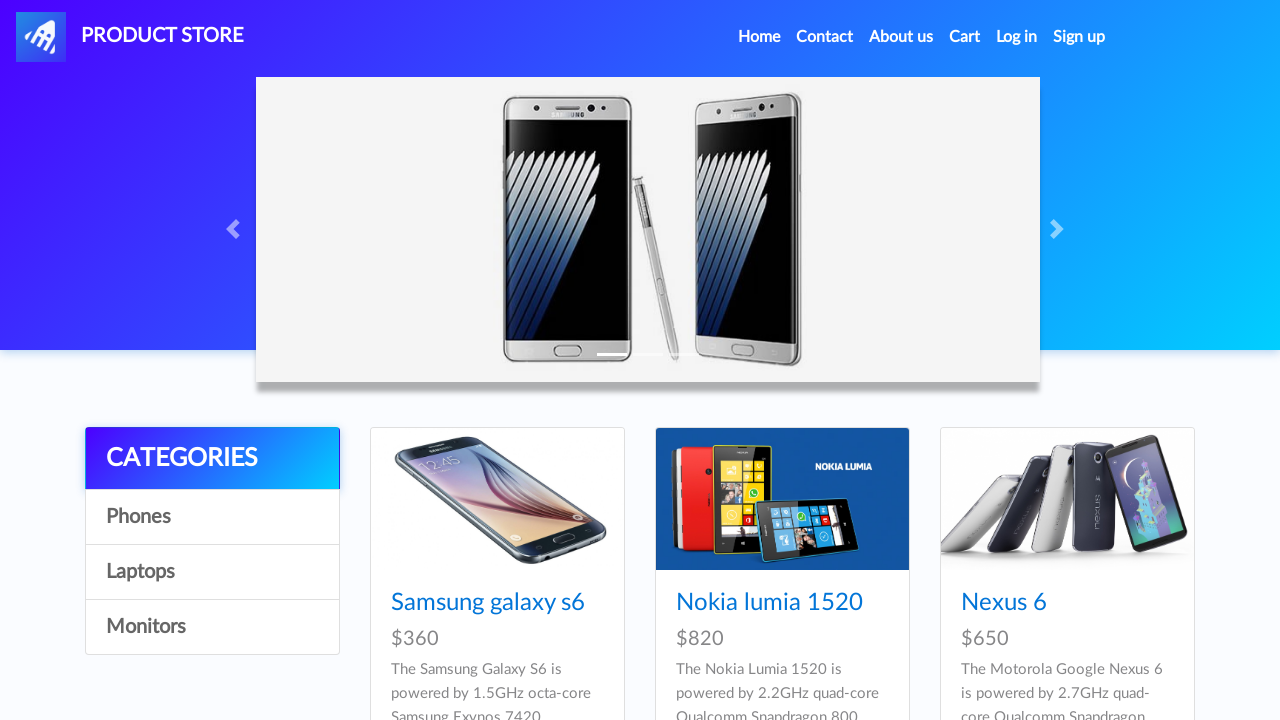

Clicked on Monitors category at (212, 627) on xpath=//a[contains(text(),'Monitors')]
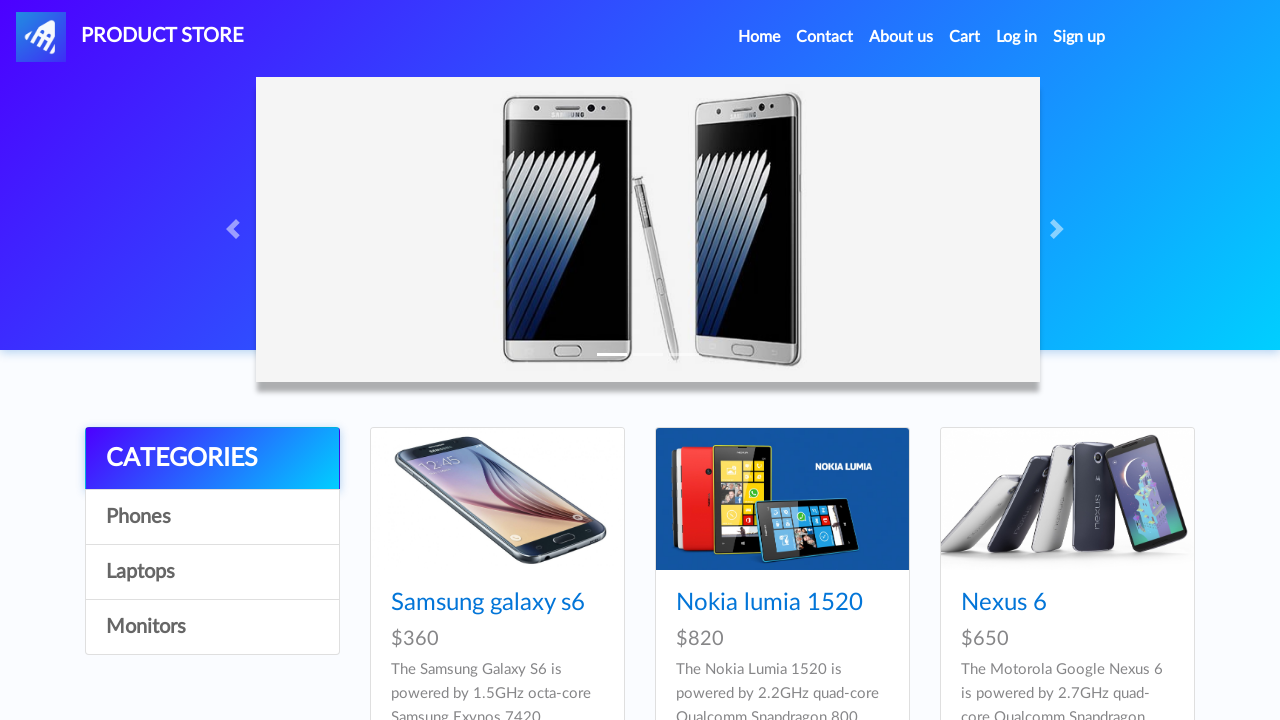

Waited for page to load after clicking Monitors category
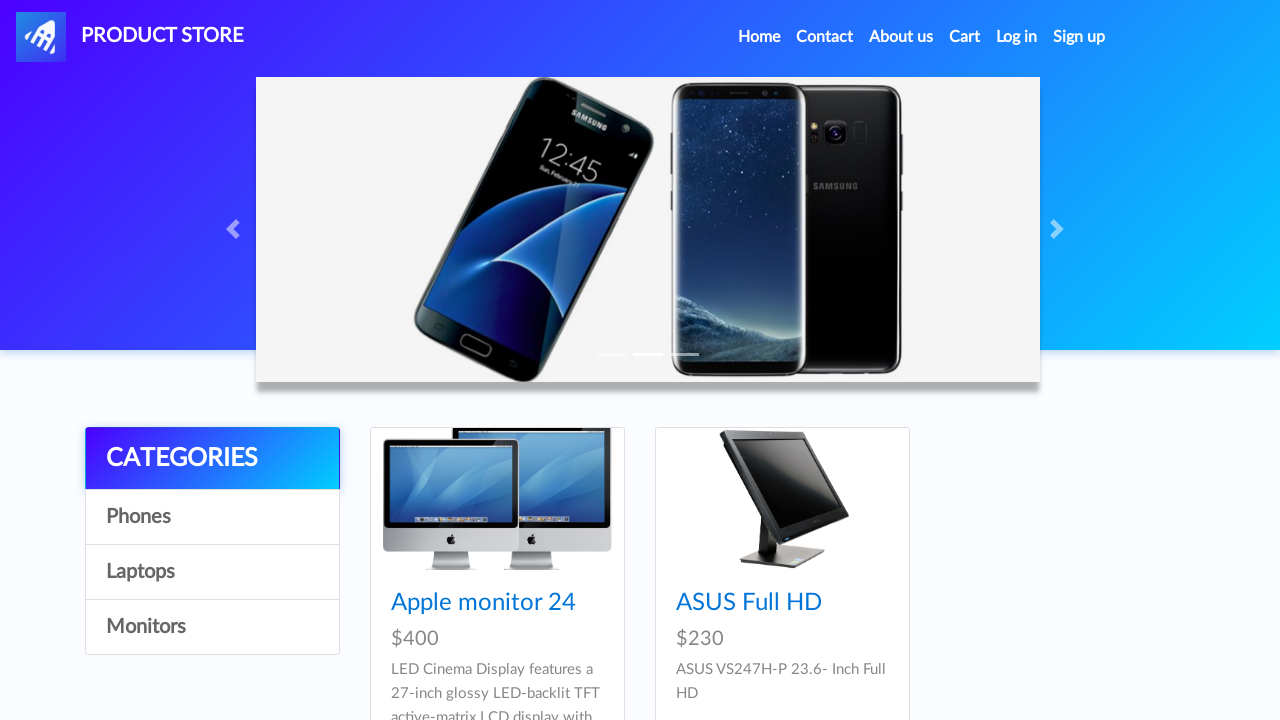

Clicked on Apple Monitor 24 product at (484, 603) on xpath=//*[@id='tbodyid']/div[1]/div/div/h4/a
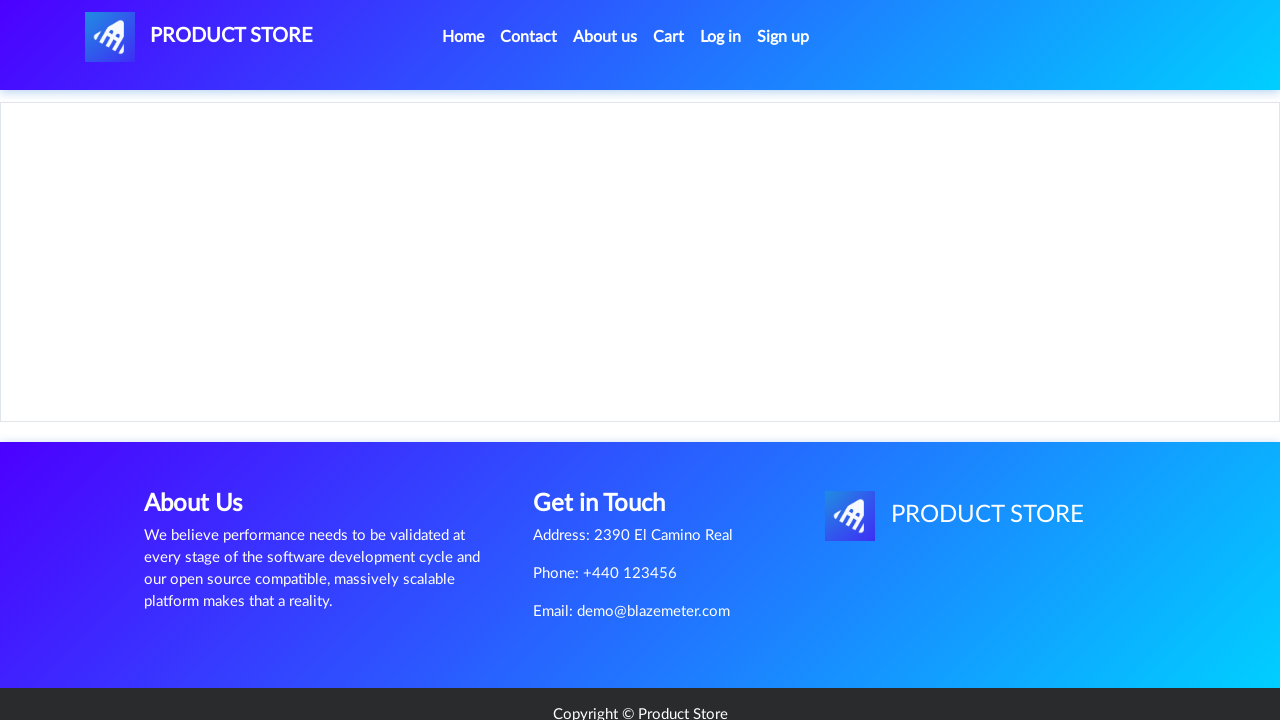

Waited for product details page to load
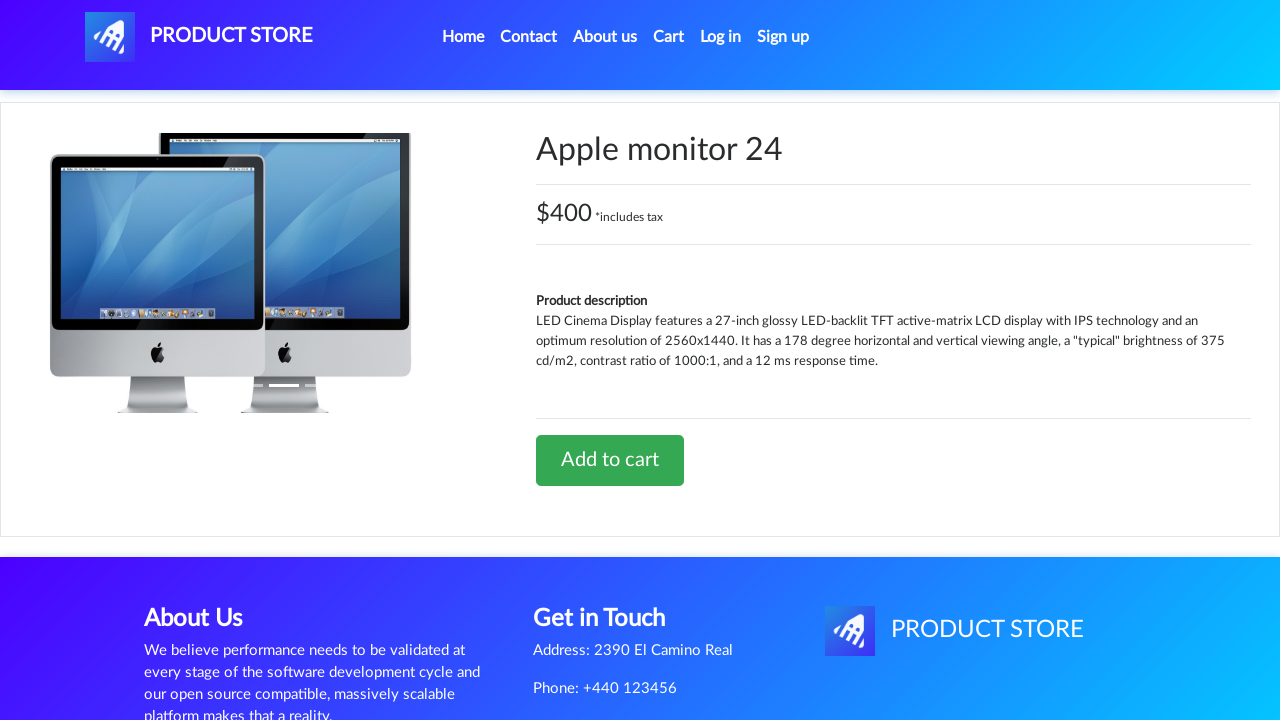

Clicked Add to cart button for Apple Monitor 24 at (610, 460) on xpath=//*[@id='tbodyid']/div[2]/div/a
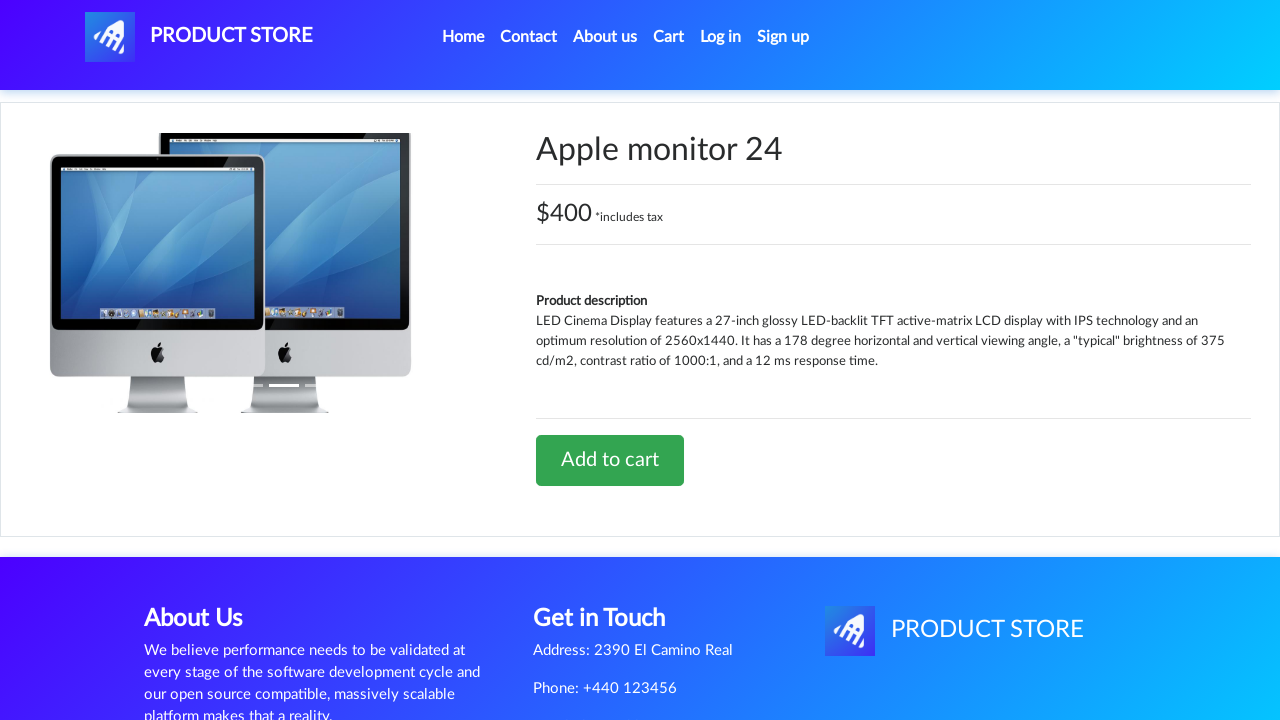

Waited after clicking Add to cart button
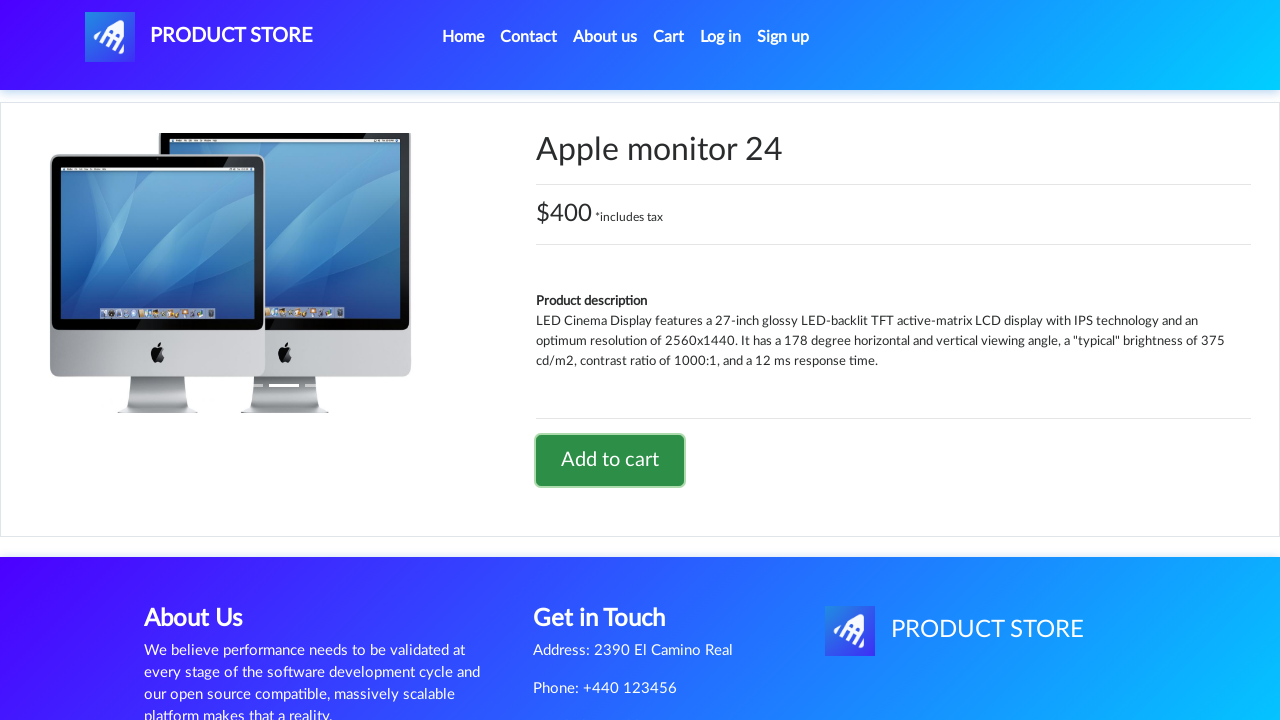

Set up dialog handler to accept confirmation alert
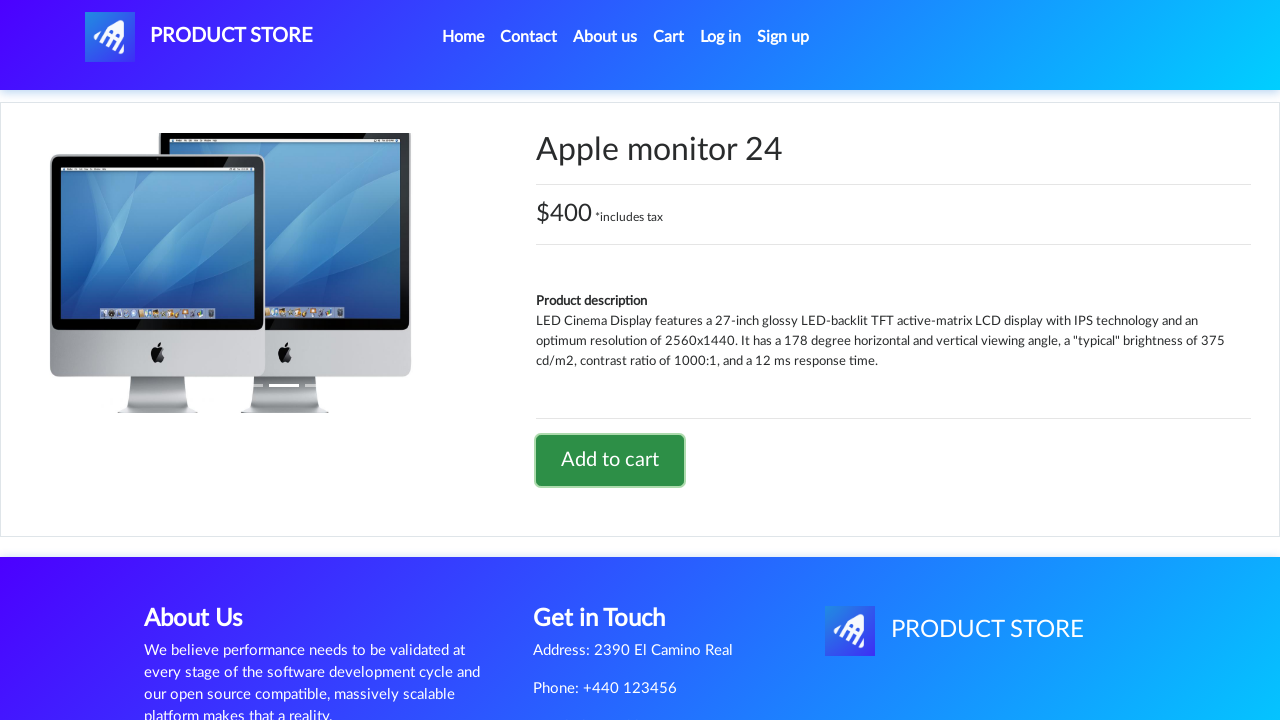

Waited after accepting confirmation alert
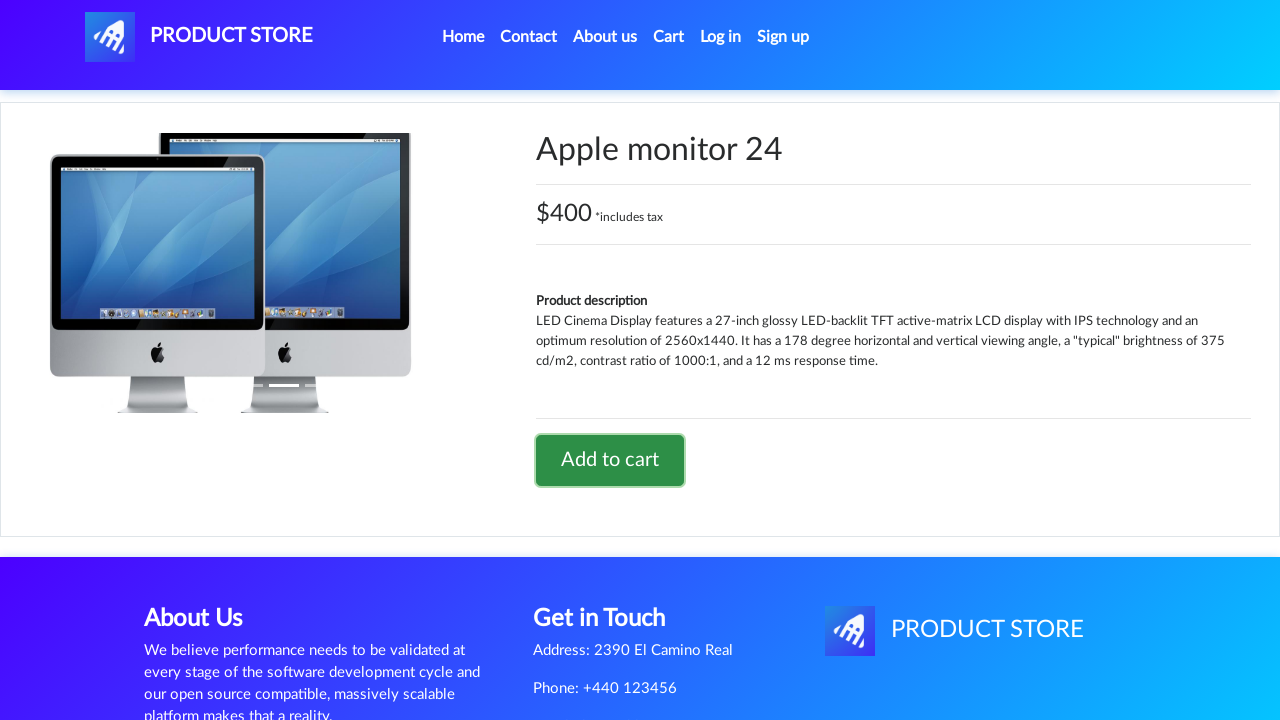

Clicked on Cart link to navigate to shopping cart at (669, 37) on #cartur
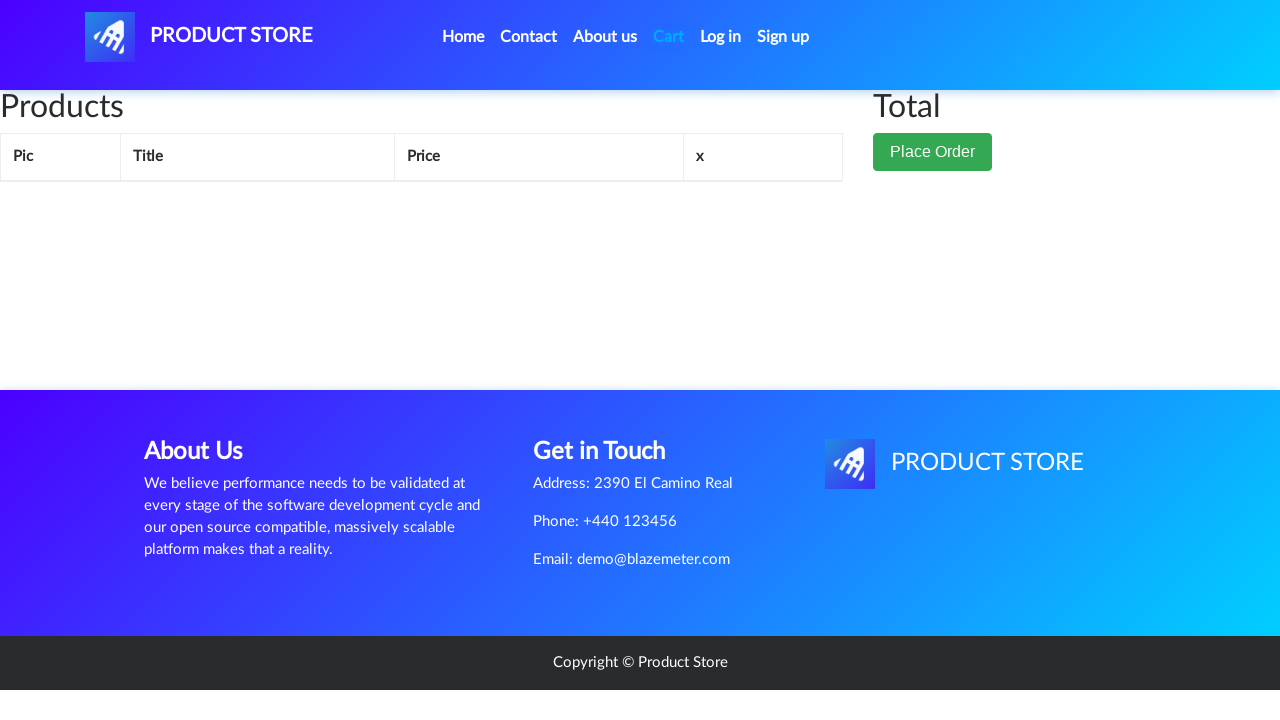

Waited for cart page to load
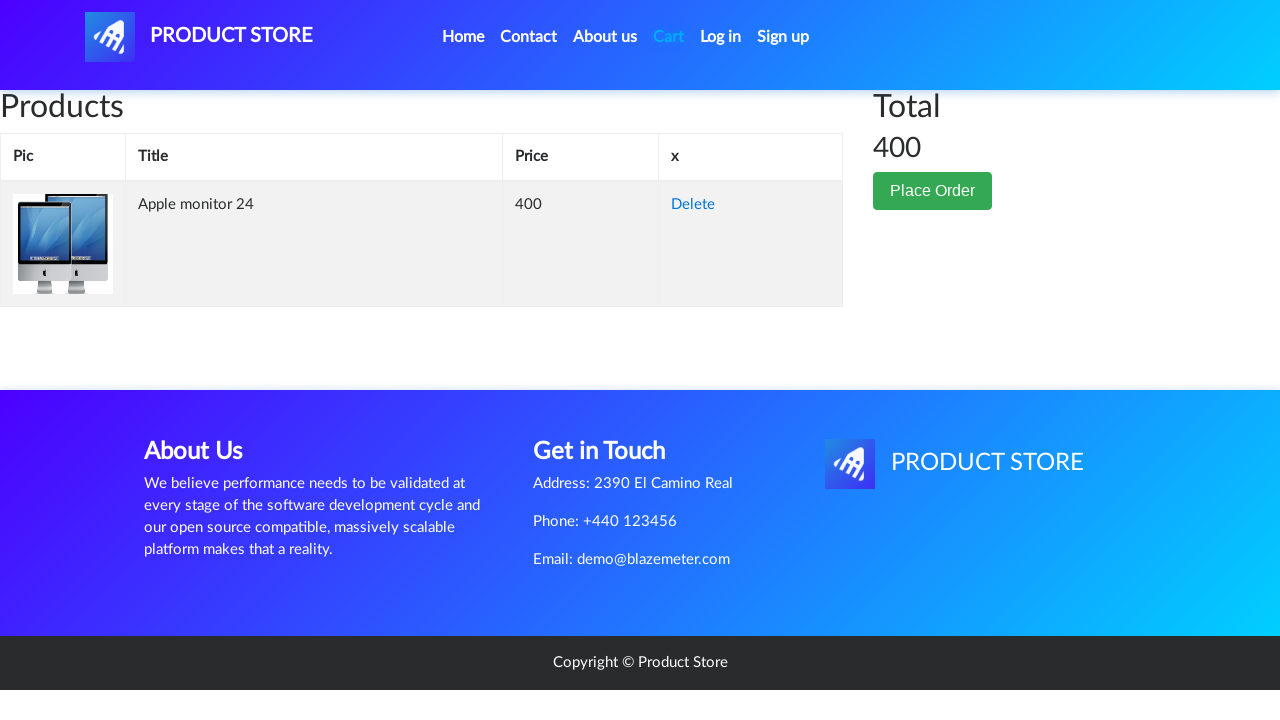

Located cart item element
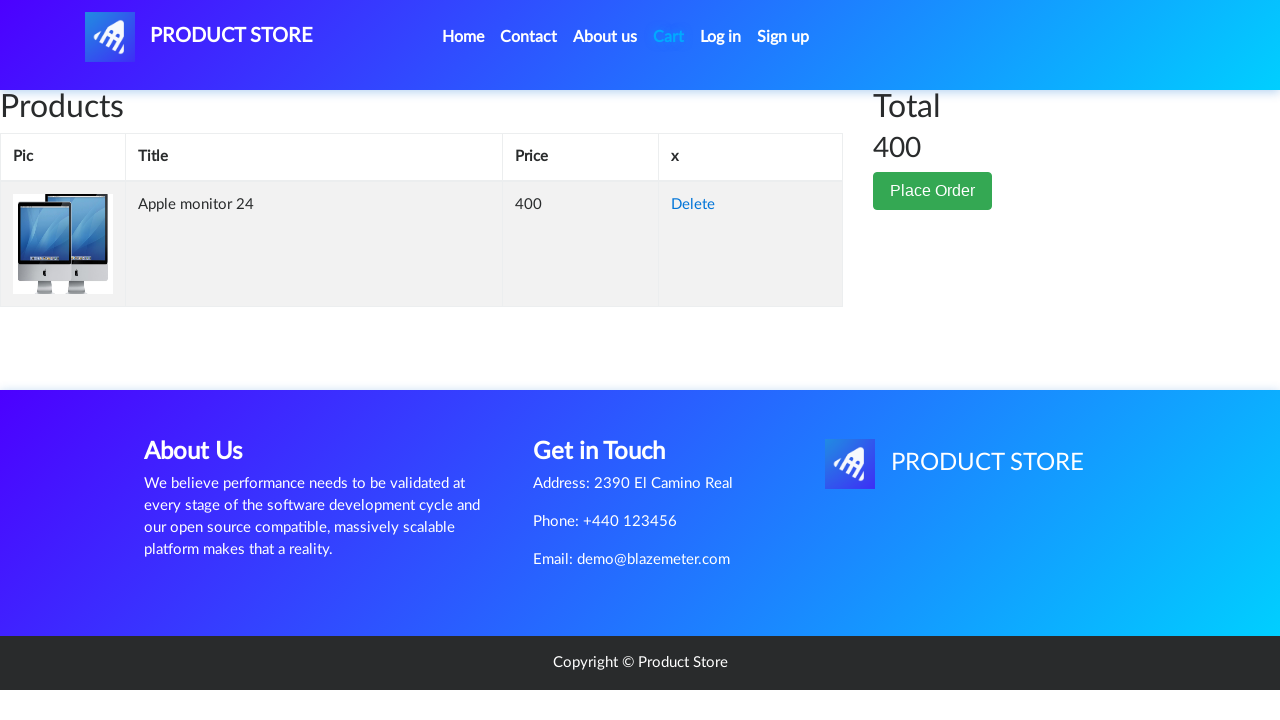

Verified Apple Monitor 24 is in the cart
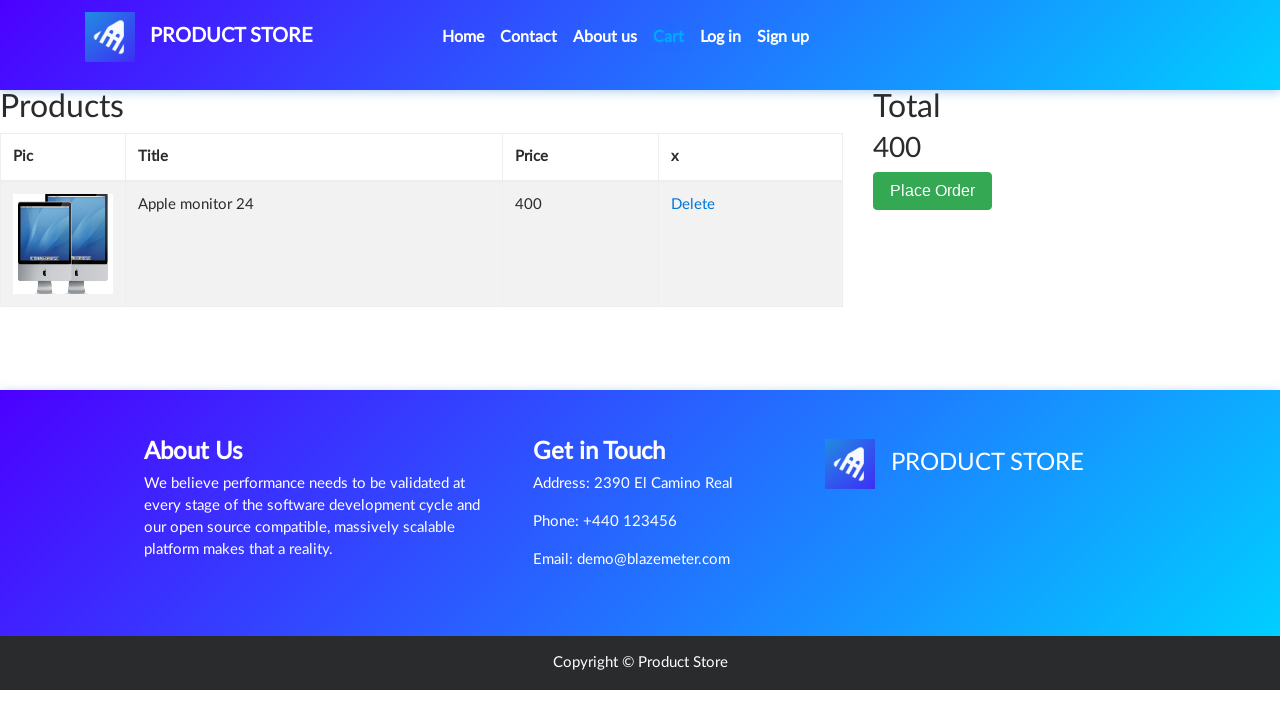

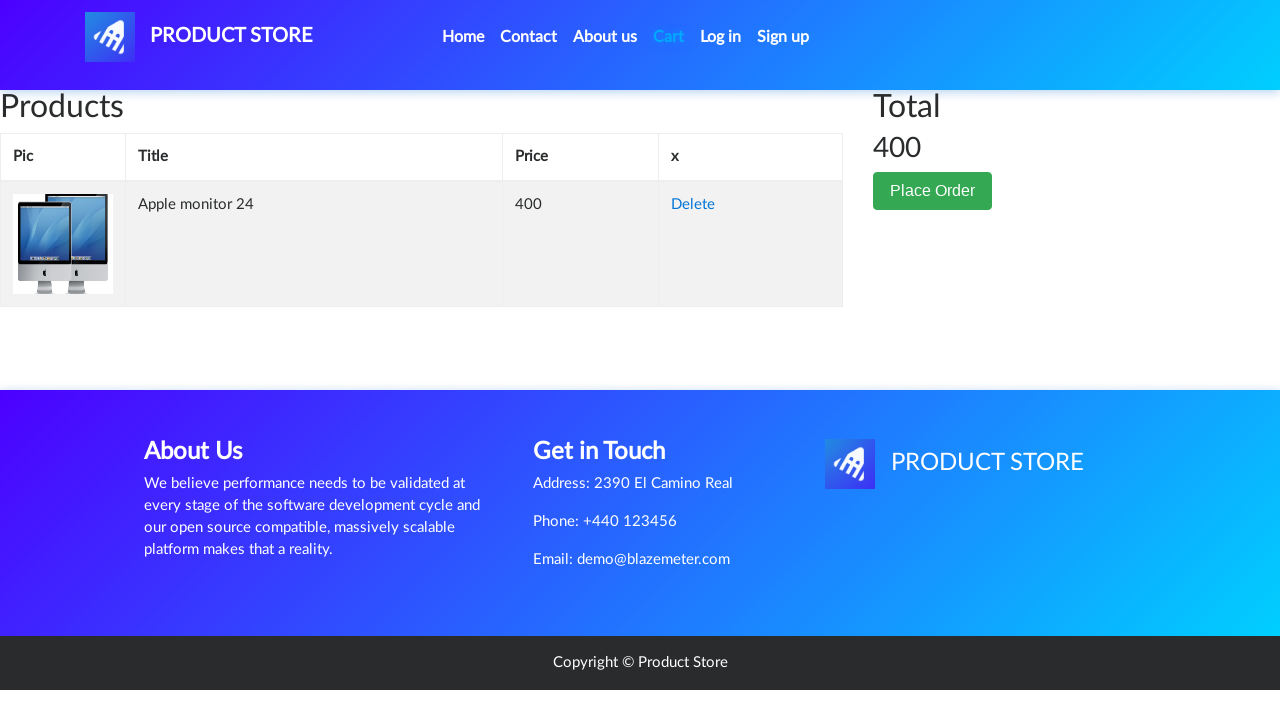